Tests radio button functionality by checking male and female options and verifying their states

Starting URL: https://artoftesting.com/samplesiteforselenium

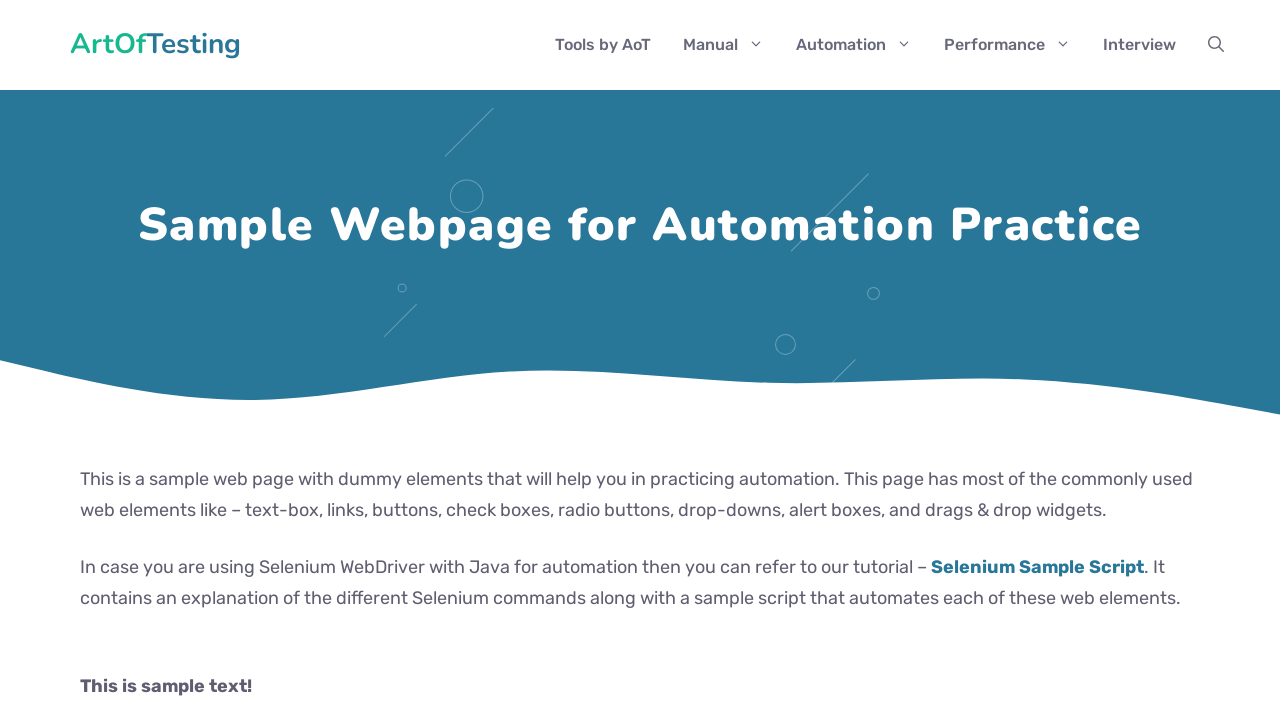

Checked the male radio button at (86, 360) on #male
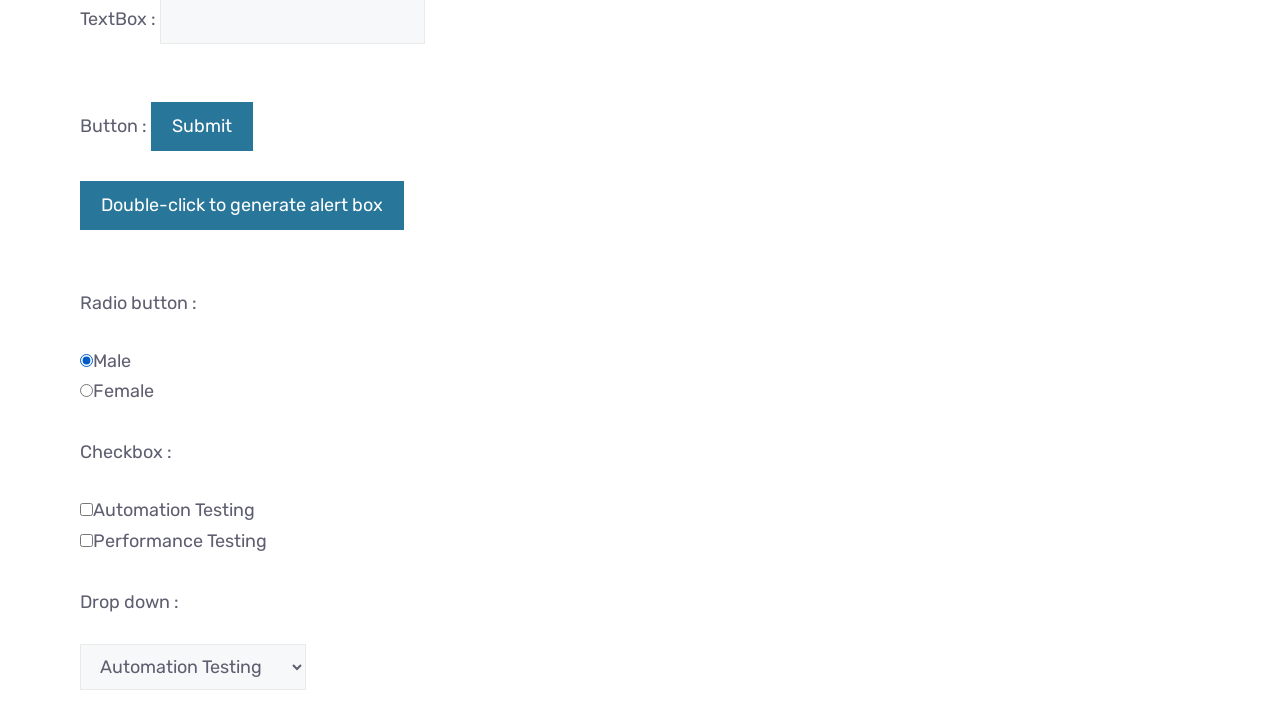

Verified that male radio button is checked
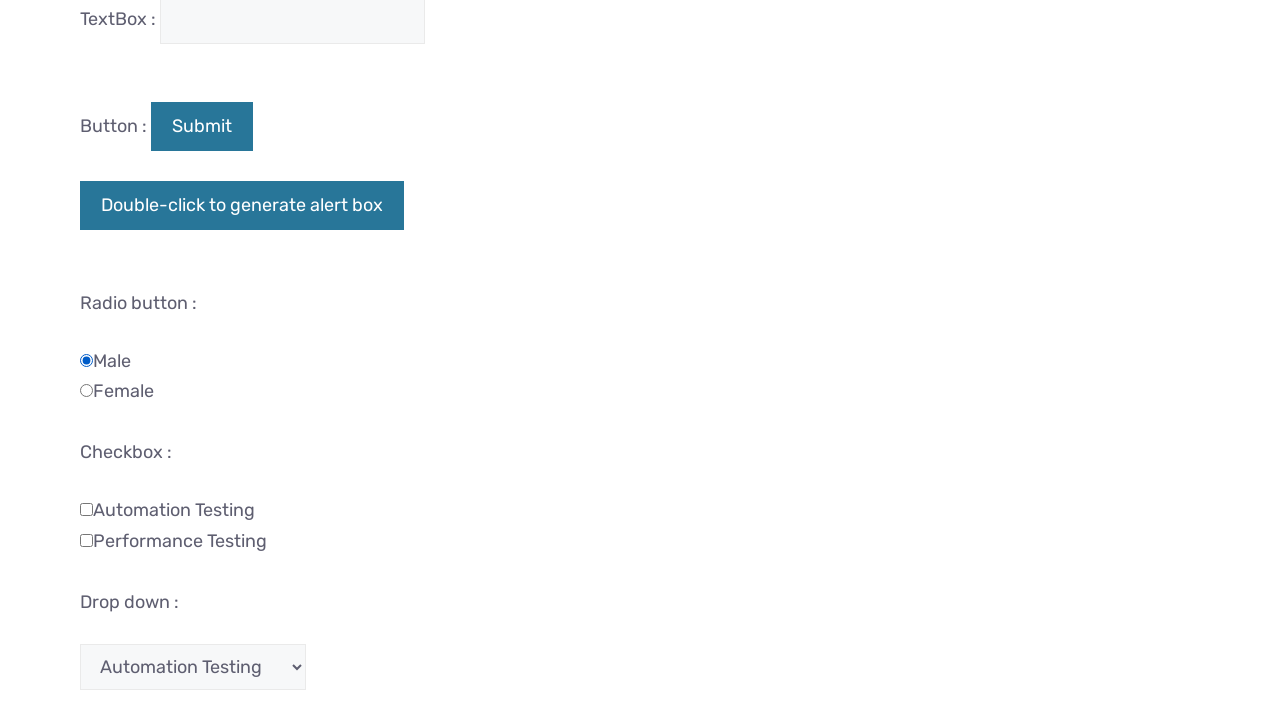

Checked the female radio button at (86, 391) on #female
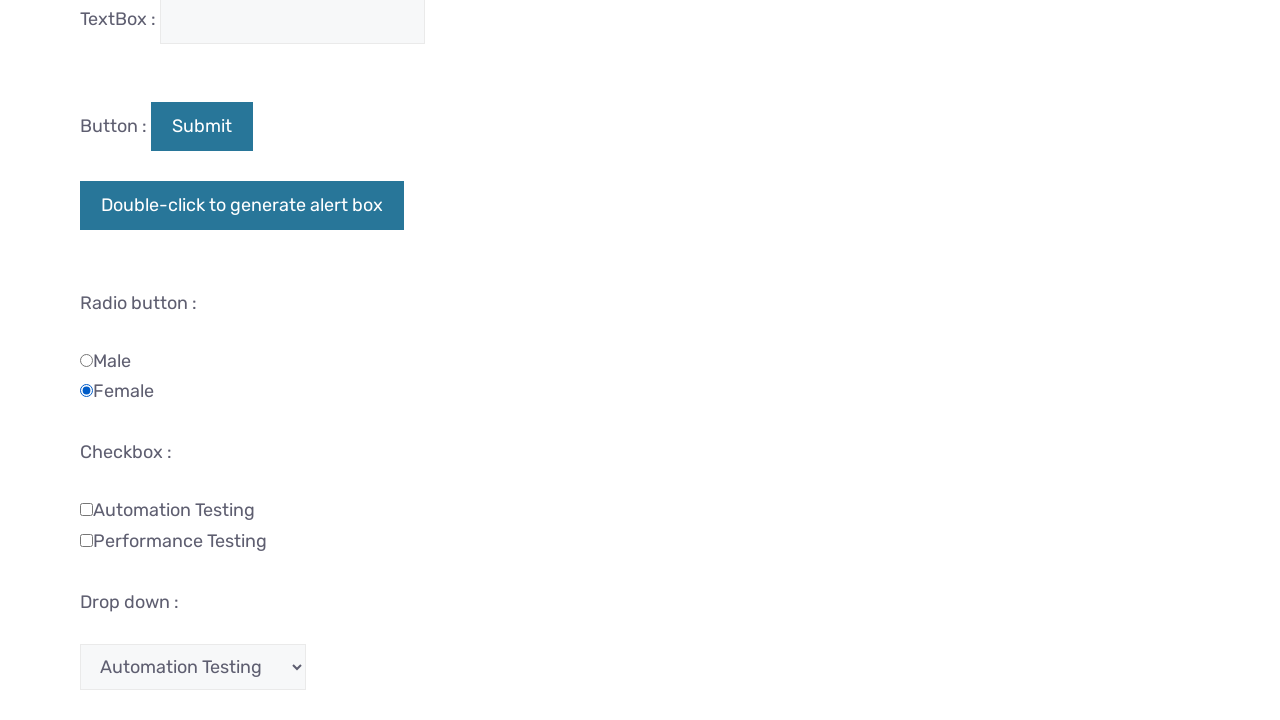

Verified that male radio button is no longer checked after selecting female
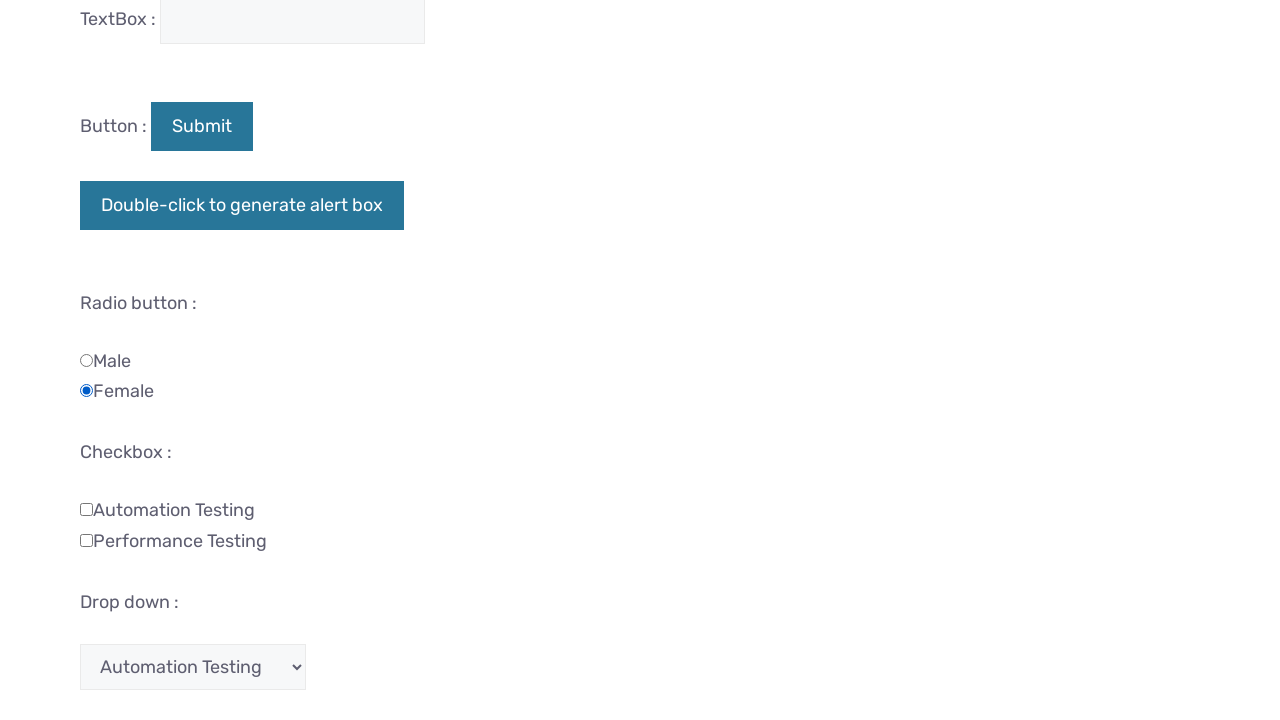

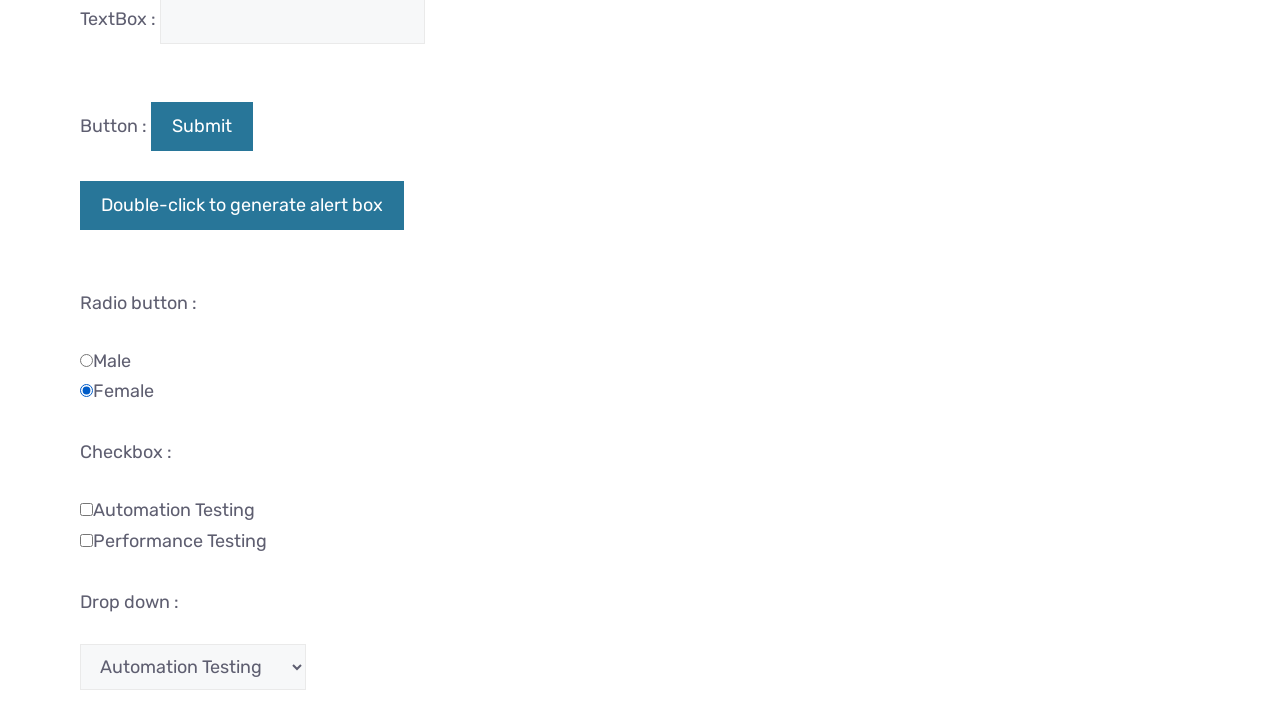